Tests a price range slider by dragging the minimum slider to the right and the maximum slider to the left to adjust the price range.

Starting URL: https://www.jqueryscript.net/demo/Price-Range-Slider-jQuery-UI/

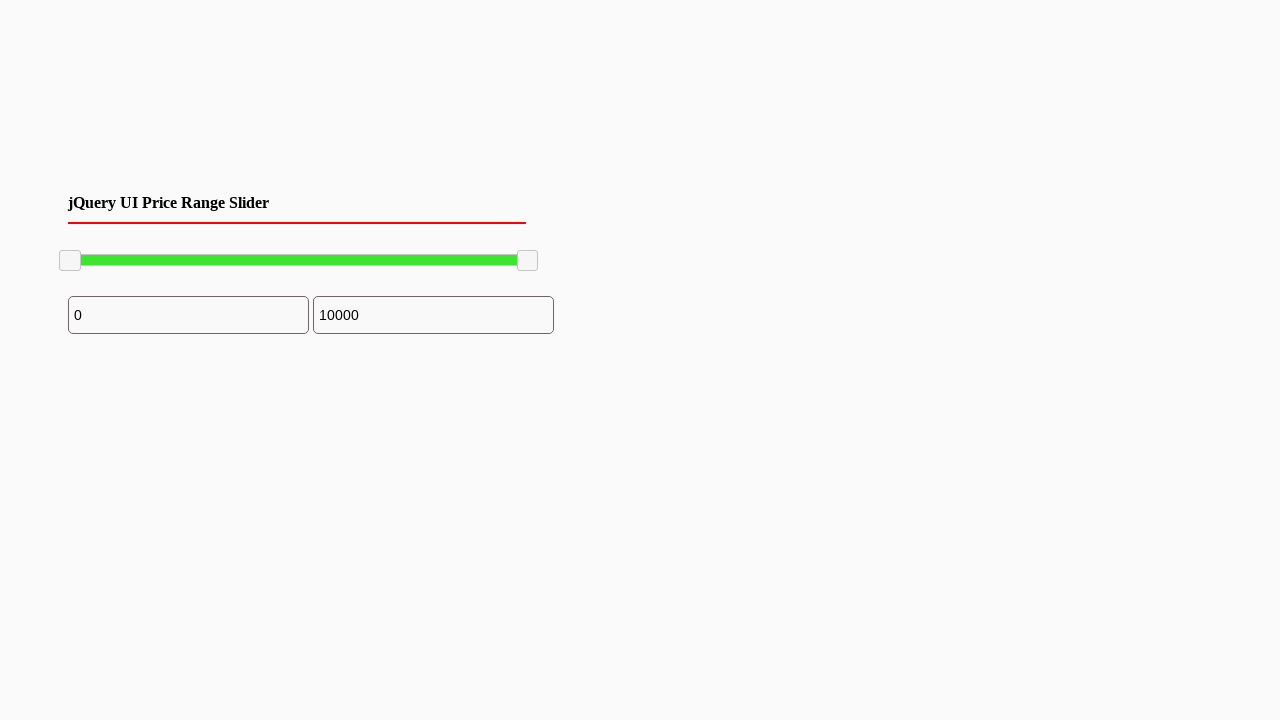

Waited for slider handles to be visible
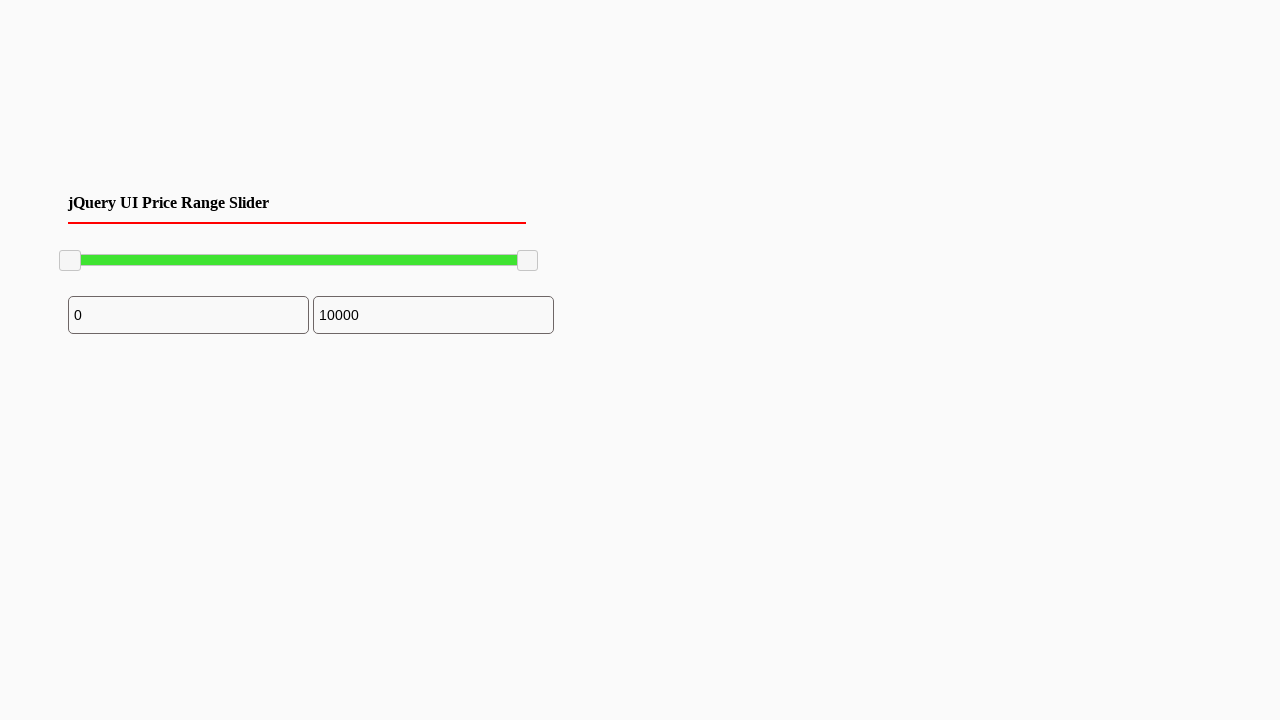

Located minimum slider handle
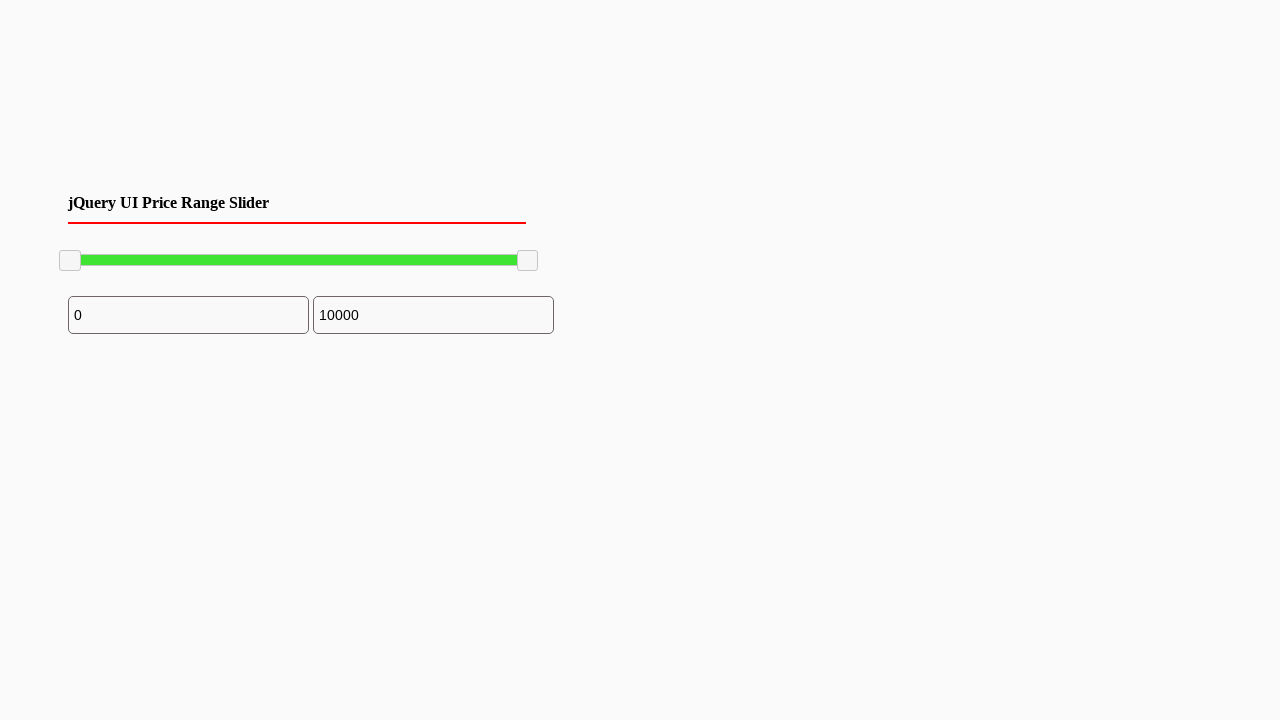

Located maximum slider handle
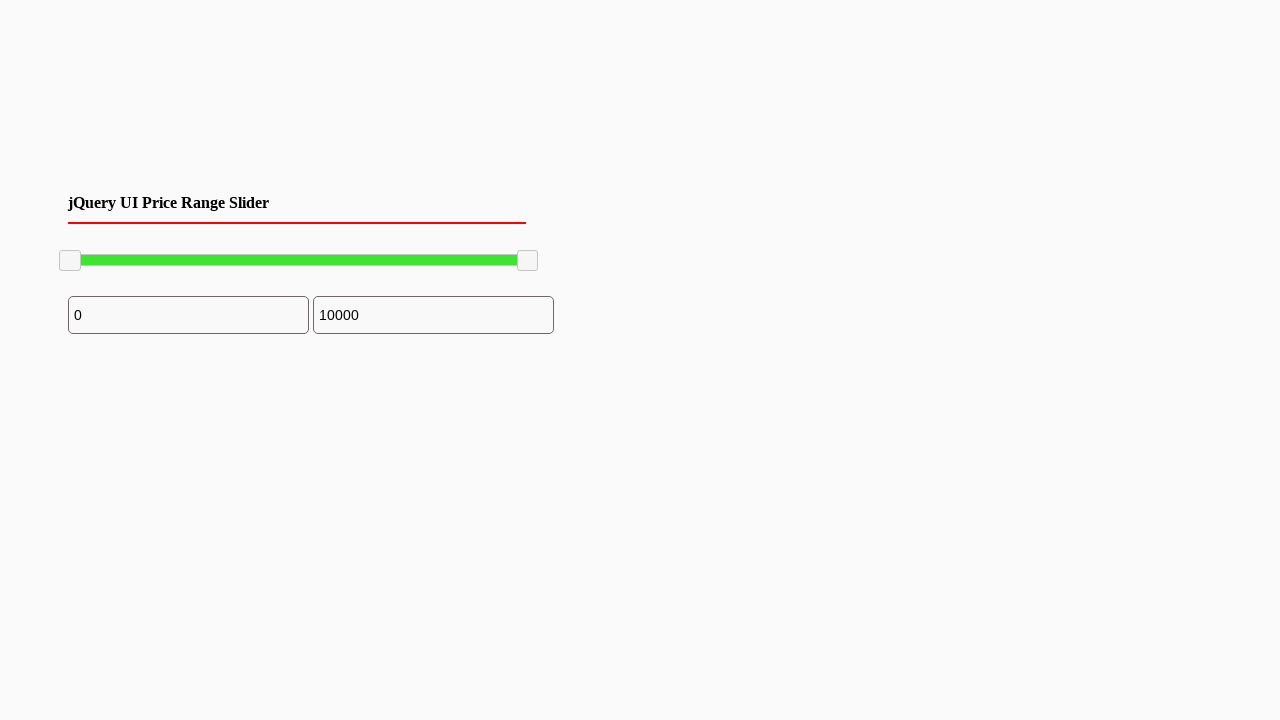

Retrieved minimum slider bounding box
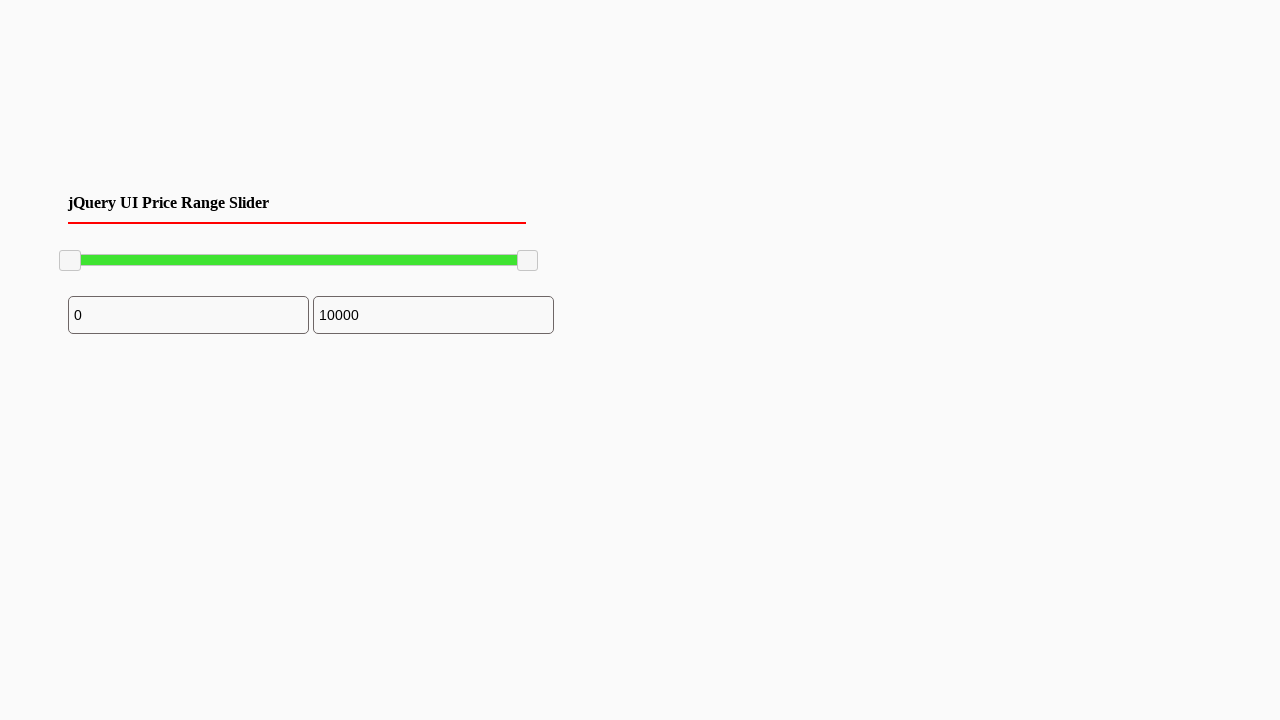

Moved mouse to minimum slider center position at (70, 261)
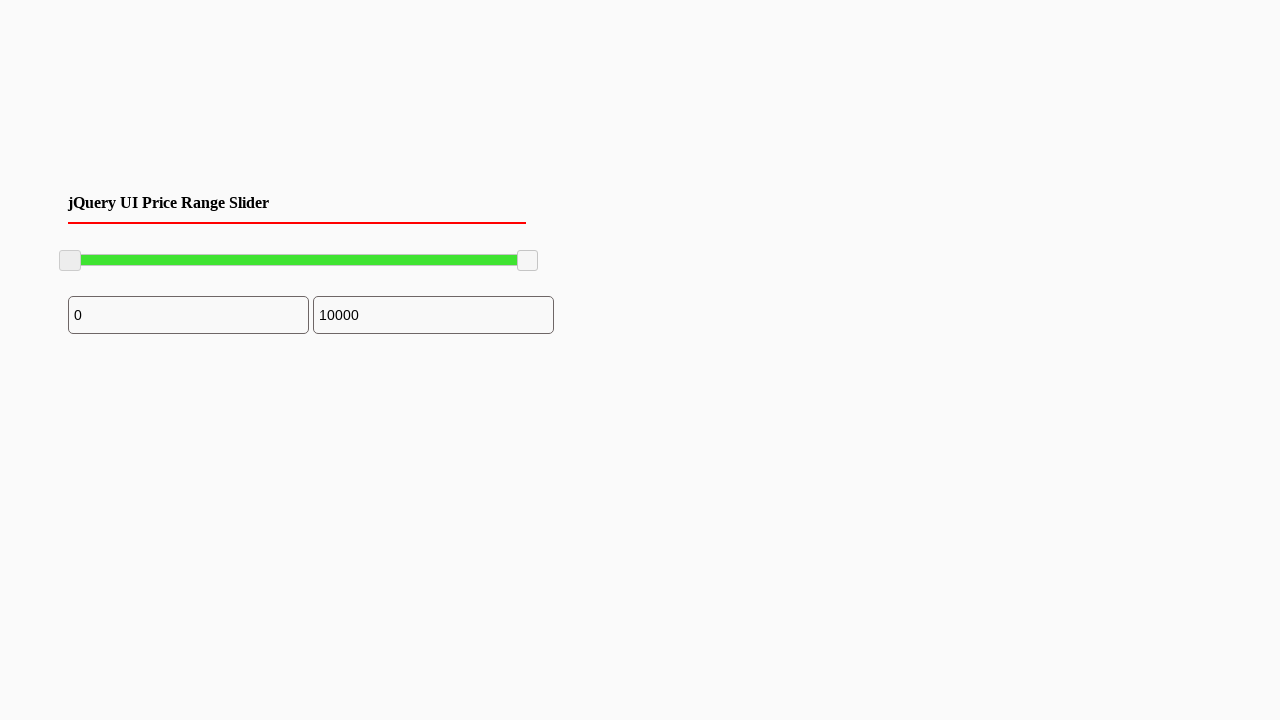

Pressed mouse button down on minimum slider at (70, 261)
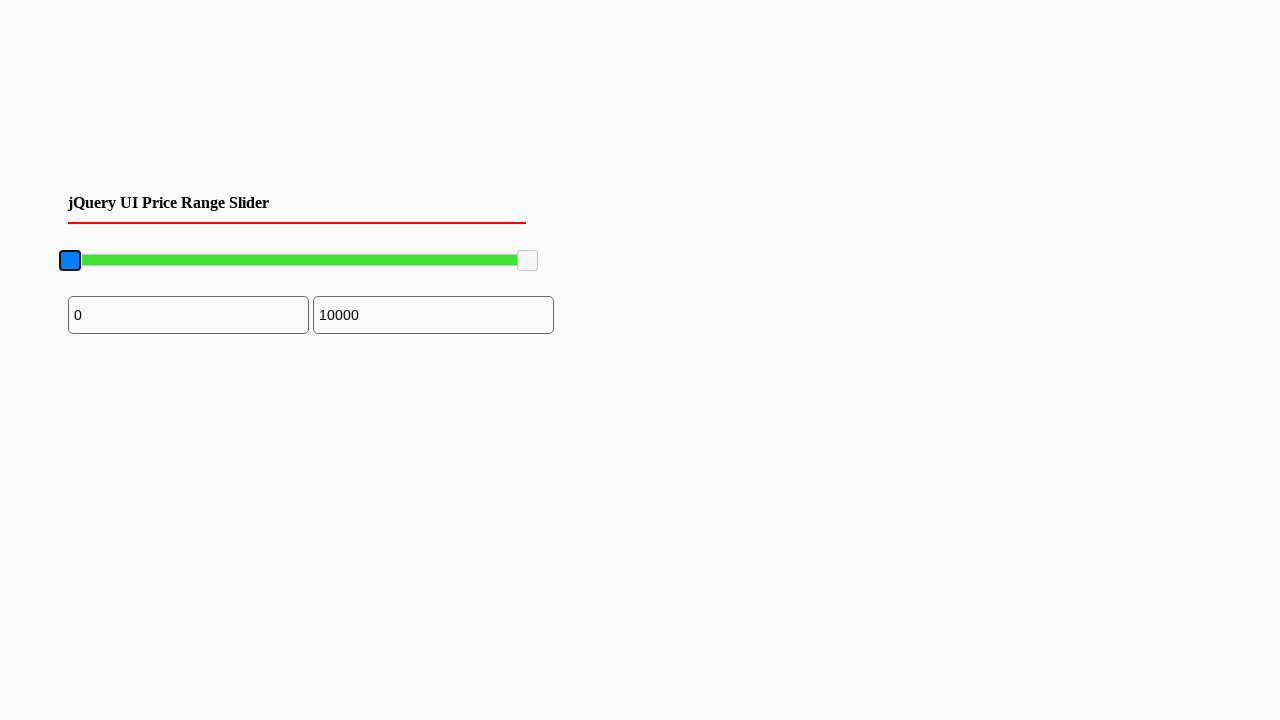

Dragged minimum slider 100px to the right at (170, 261)
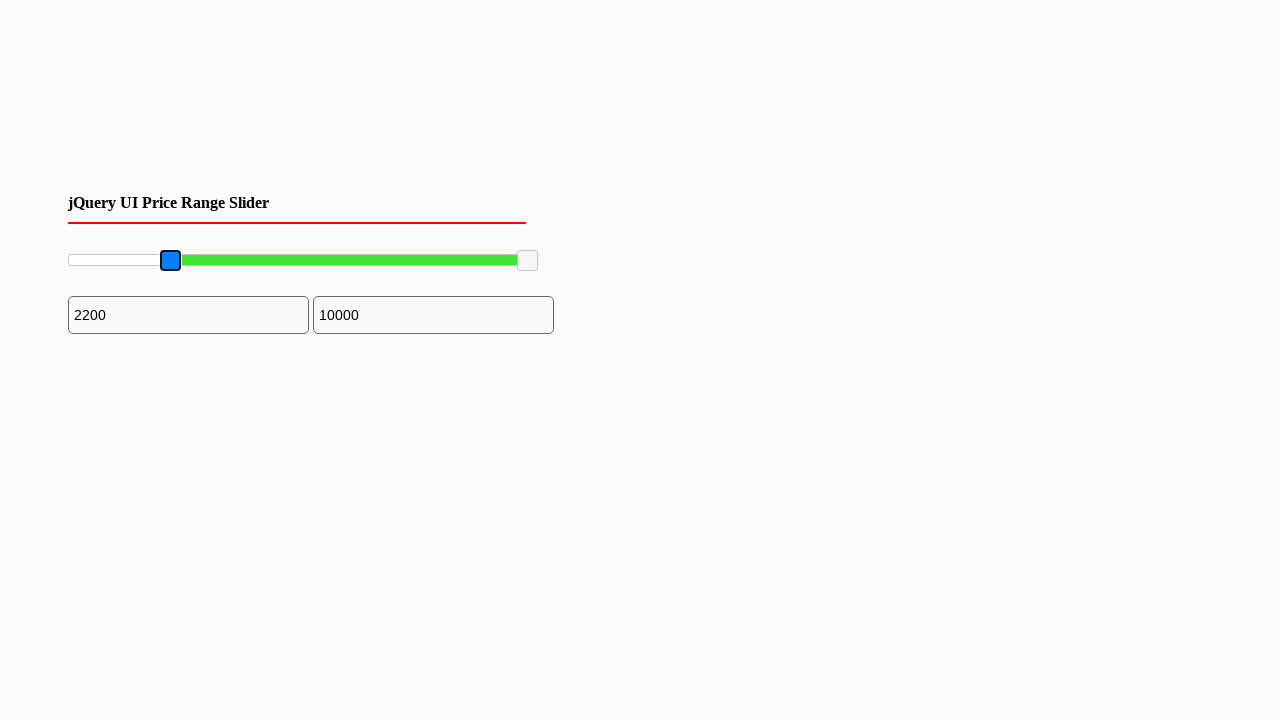

Released mouse button after dragging minimum slider at (170, 261)
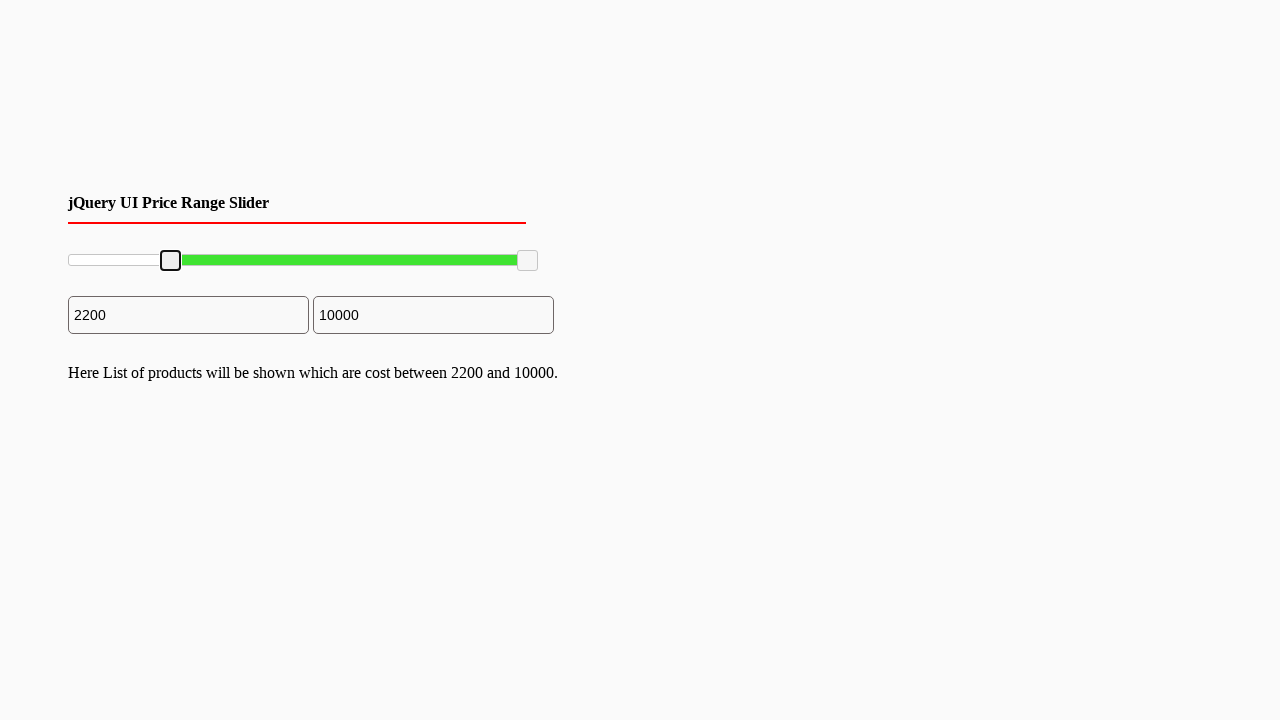

Retrieved maximum slider bounding box
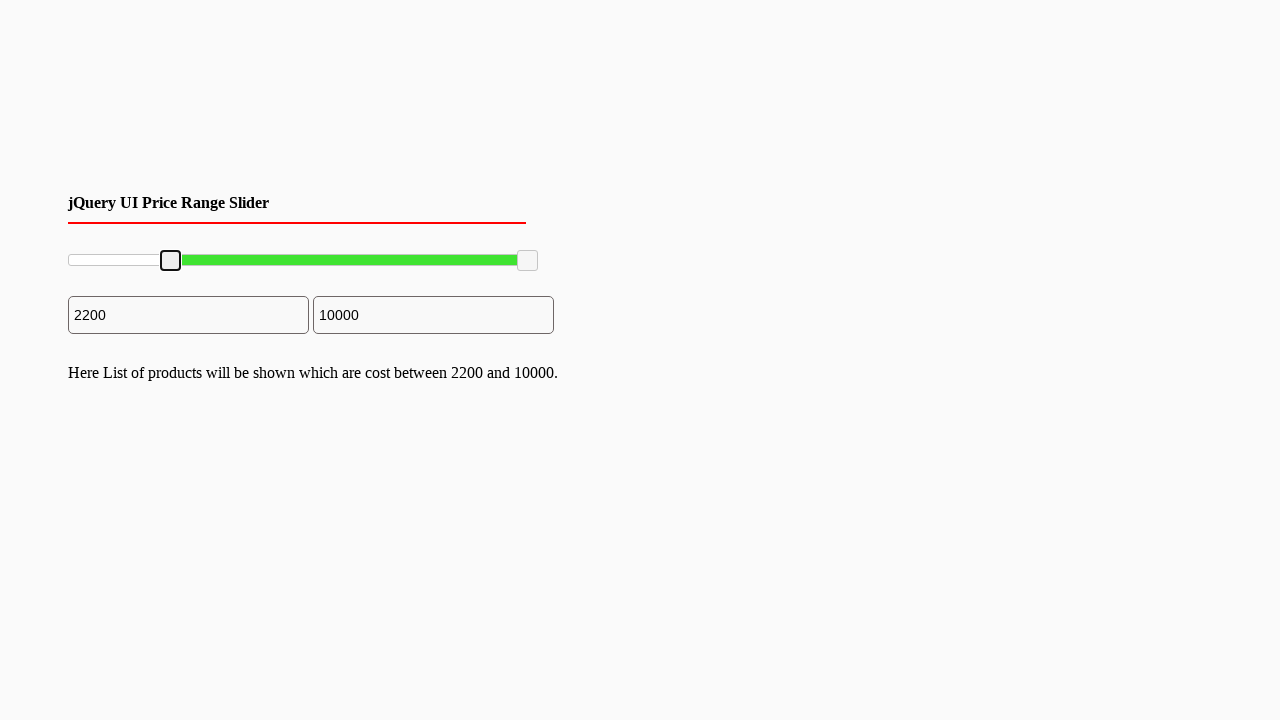

Moved mouse to maximum slider center position at (528, 261)
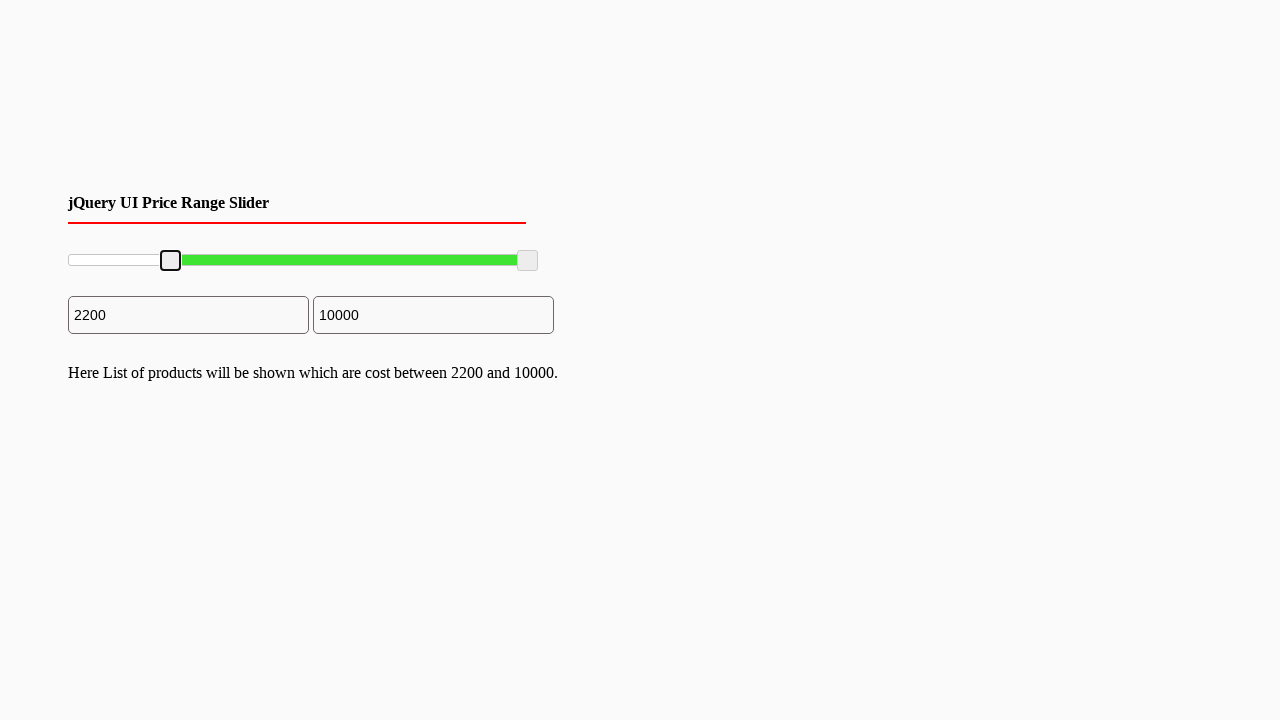

Pressed mouse button down on maximum slider at (528, 261)
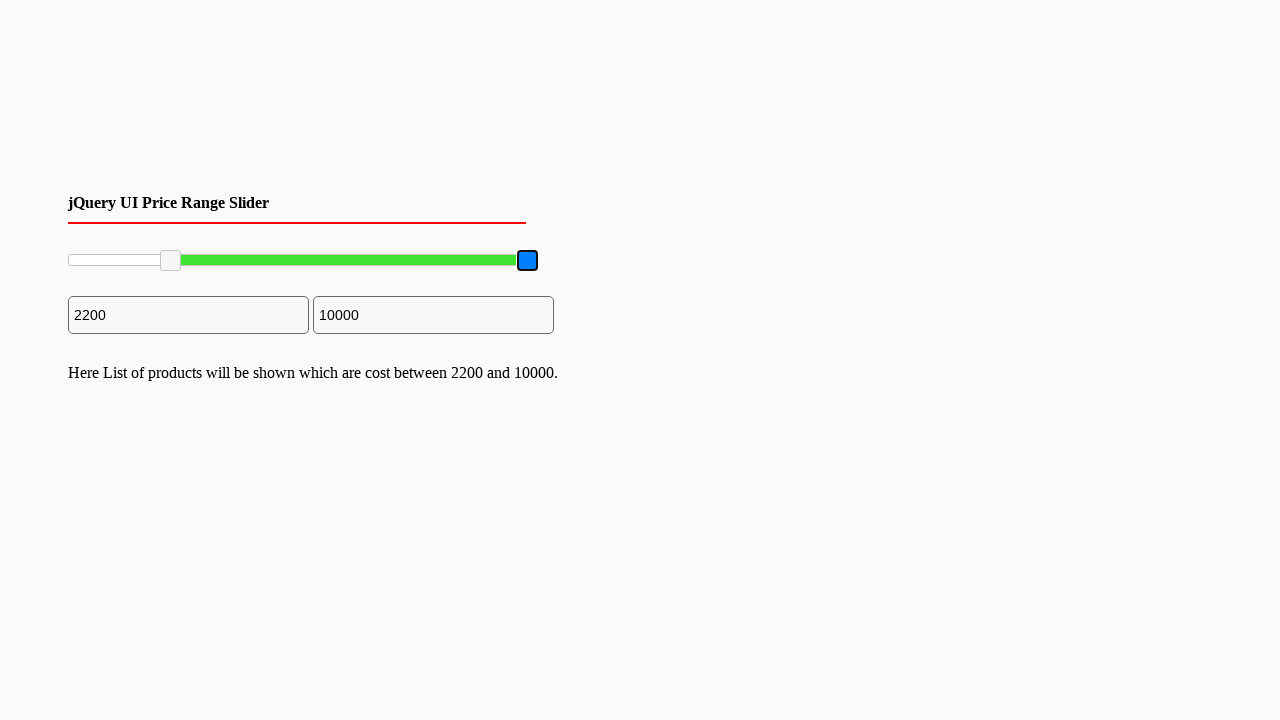

Dragged maximum slider 39px to the left at (489, 261)
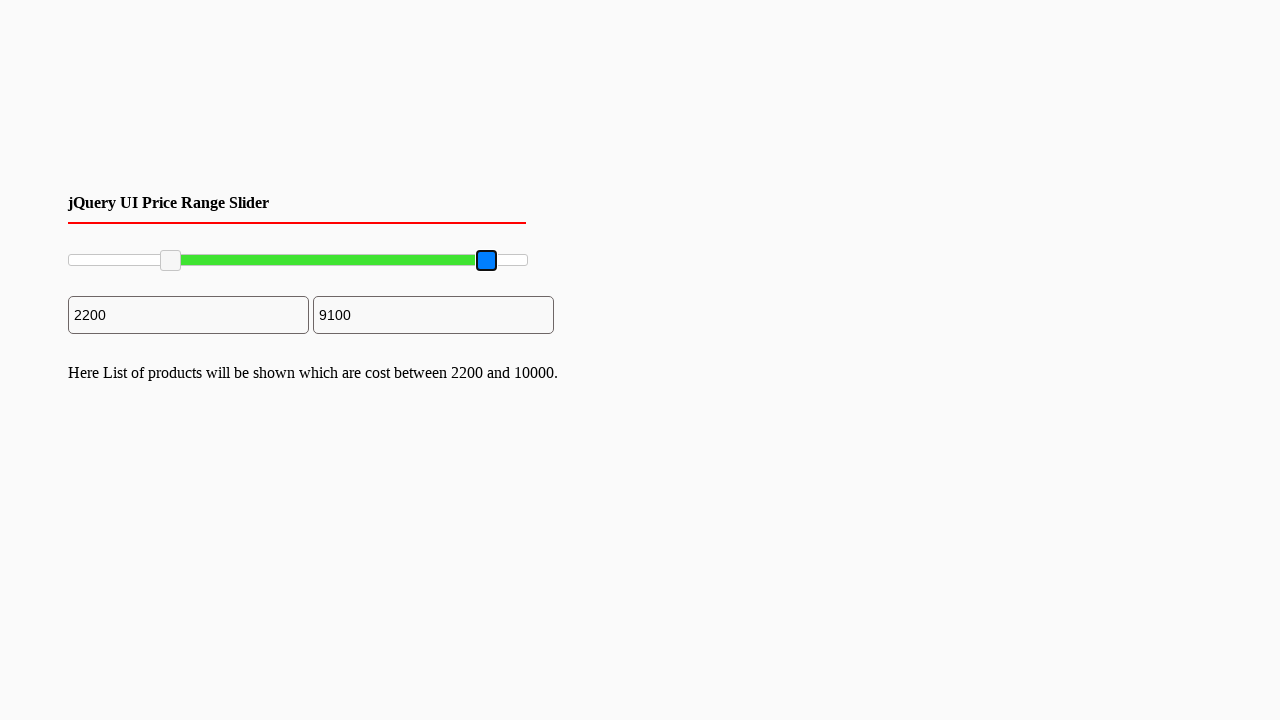

Released mouse button after dragging maximum slider at (489, 261)
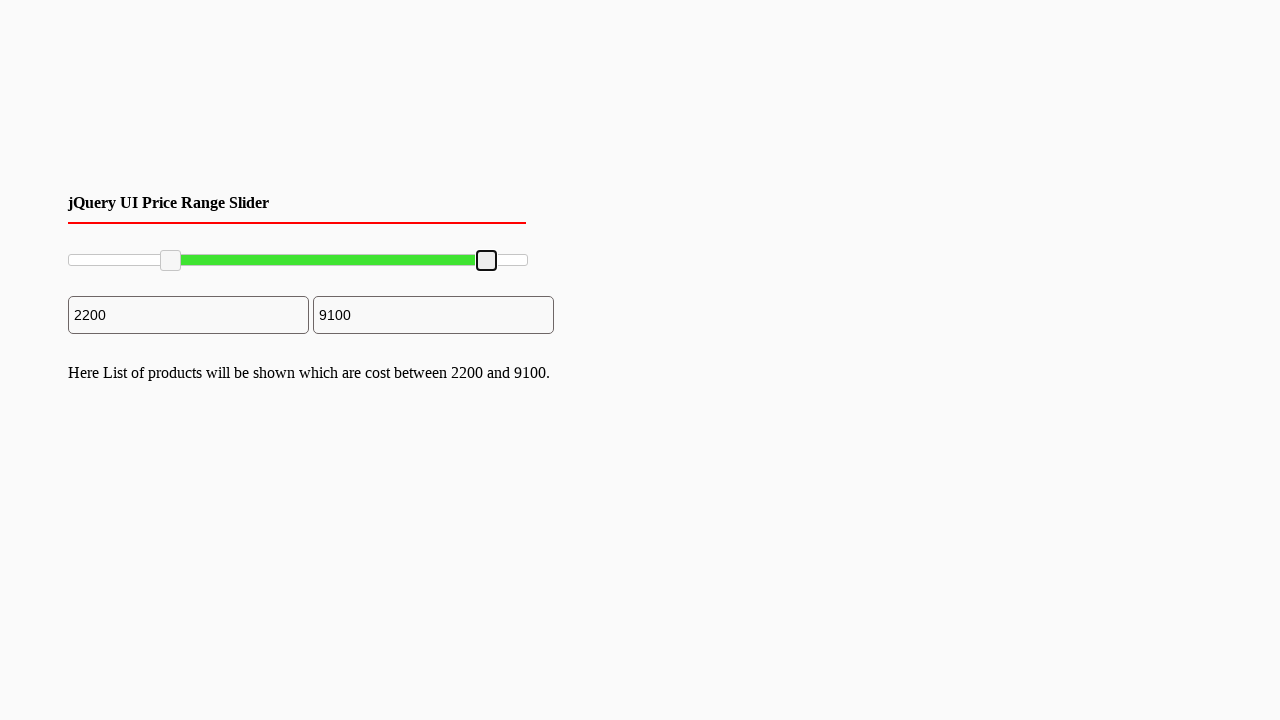

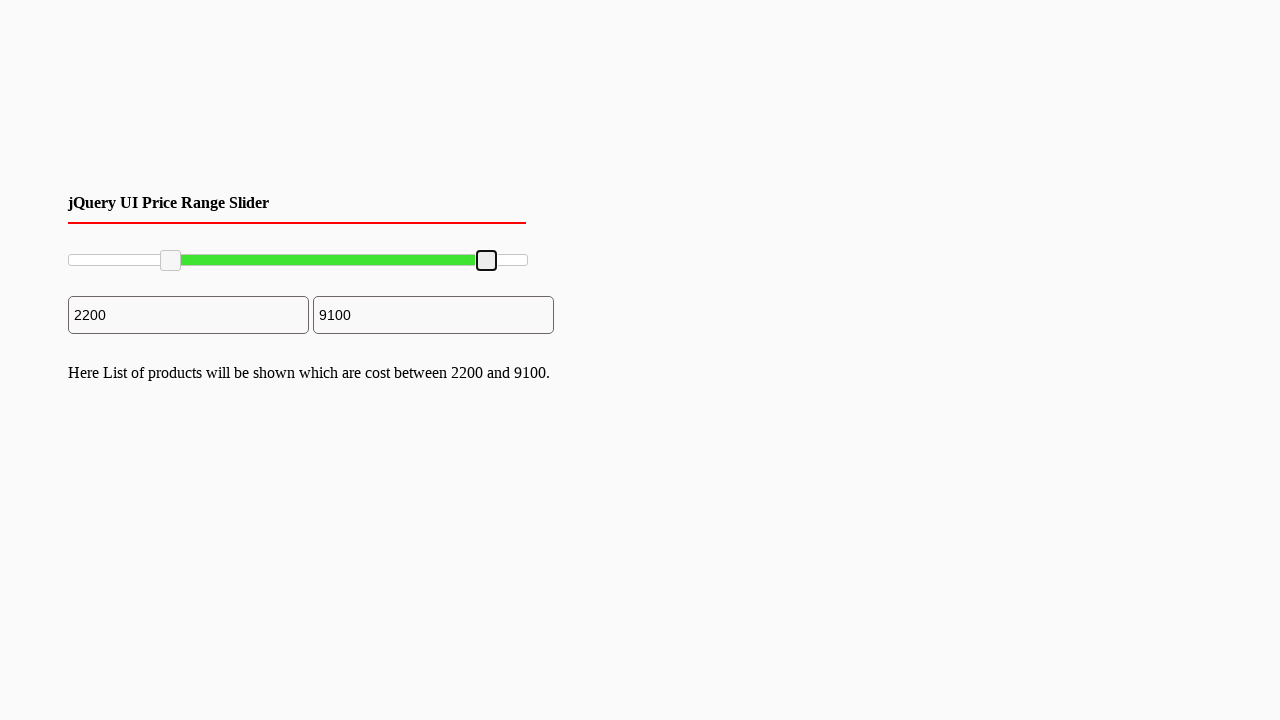